Tests mouse hover functionality by hovering over the Desktops menu item and then hovering over the Mac submenu item

Starting URL: https://awesomeqa.com/ui/

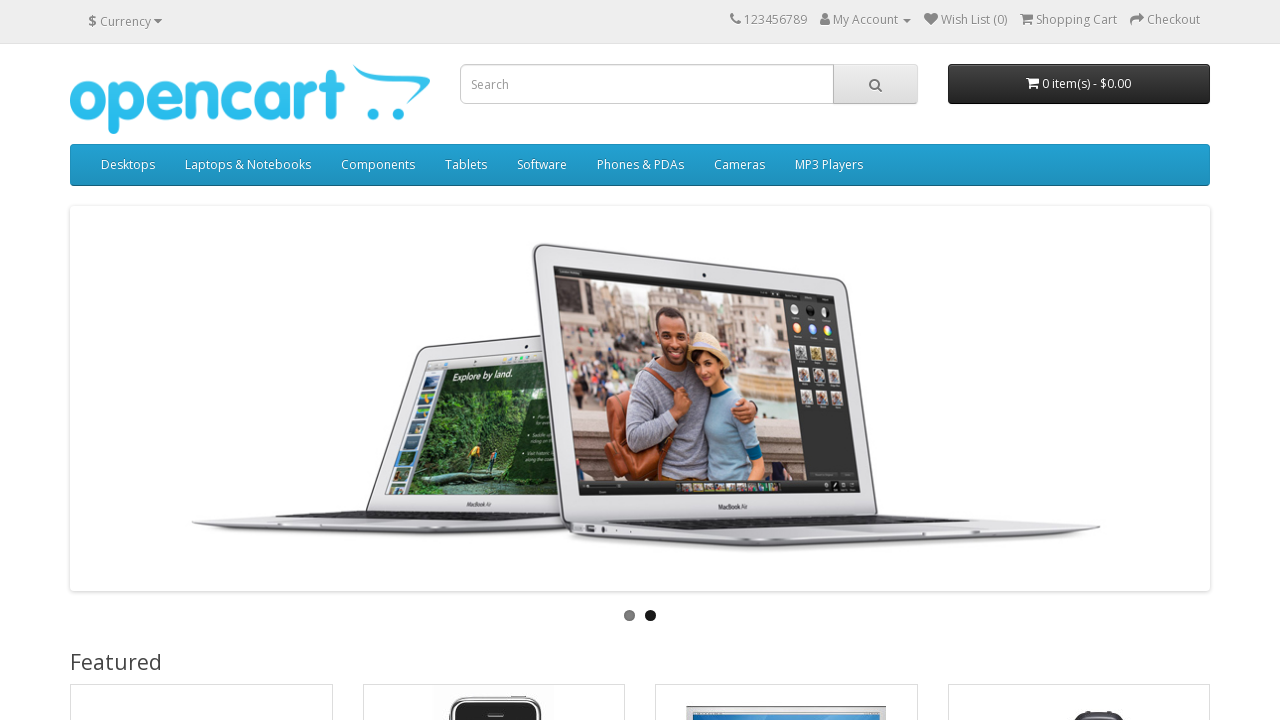

Hovered over Desktops menu item at (128, 165) on xpath=//a[normalize-space()='Desktops']
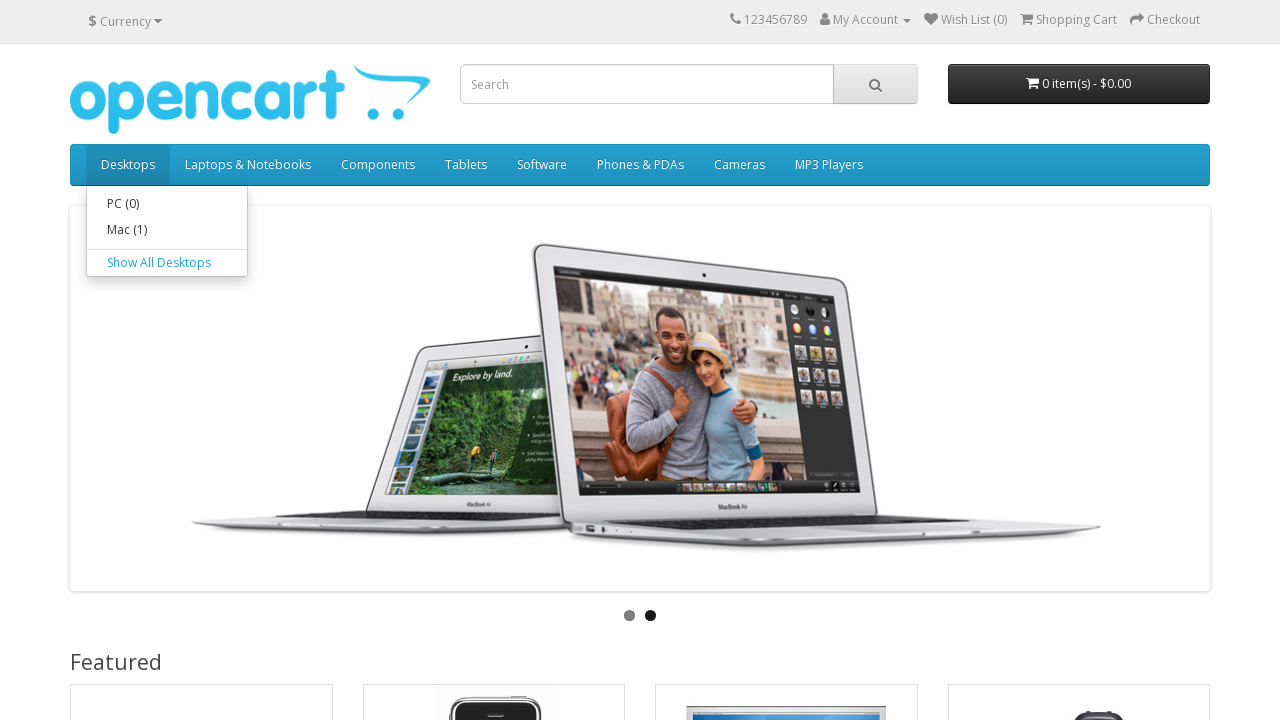

Hovered over Mac submenu item at (167, 230) on xpath=//a[normalize-space()='Mac (1)']
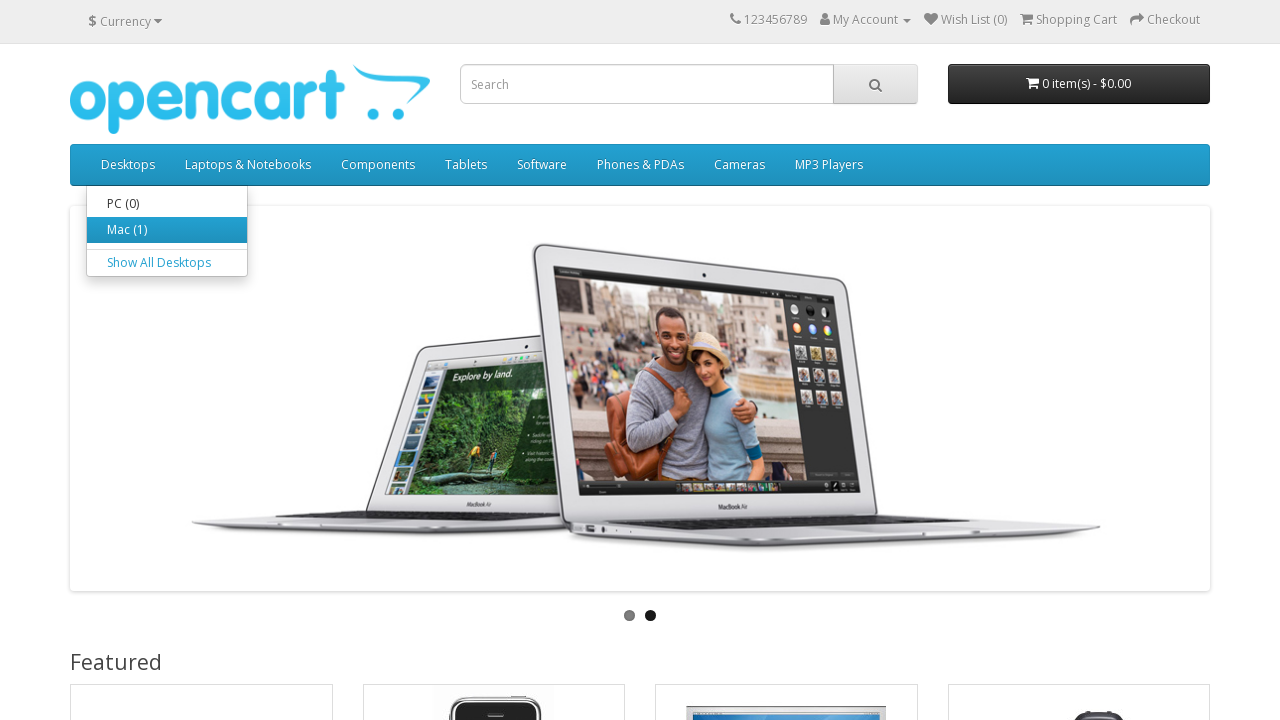

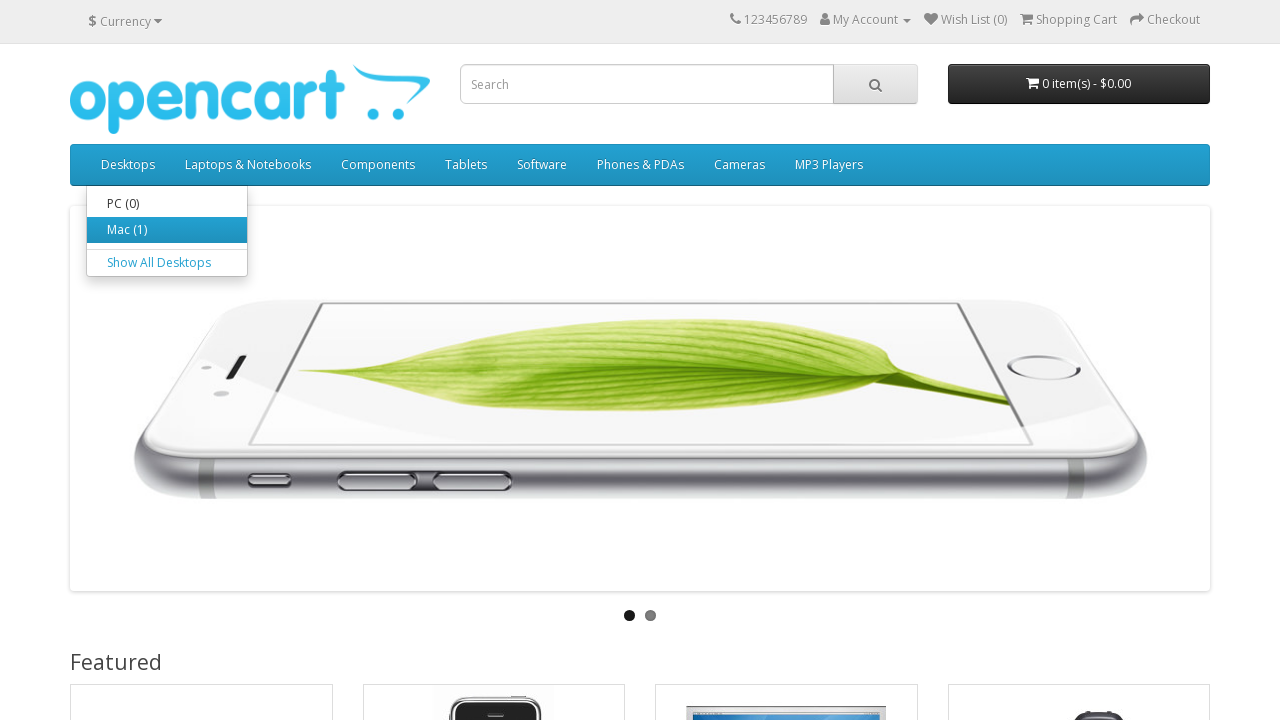